Tests switching to a new browser tab by clicking a button that opens a new tab, then verifying the switch was successful by checking the content on the new tab

Starting URL: https://demoqa.com/browser-windows

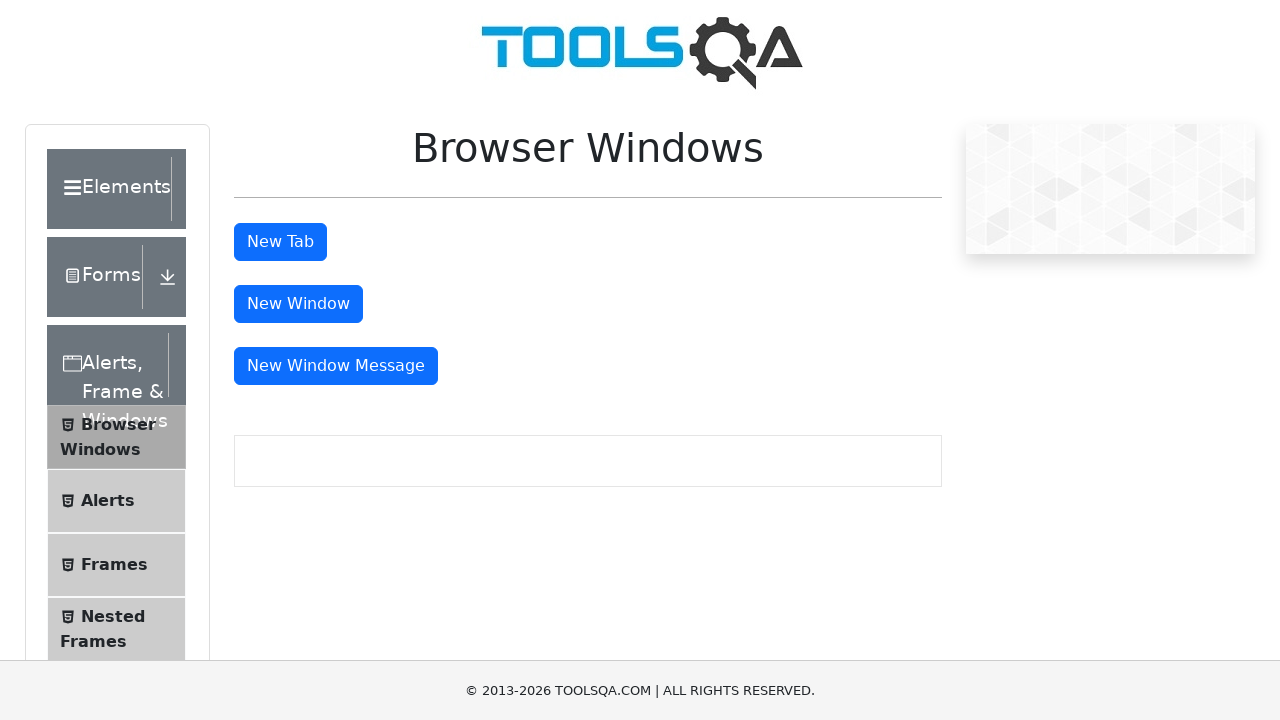

Clicked button to open new tab at (280, 242) on #tabButton
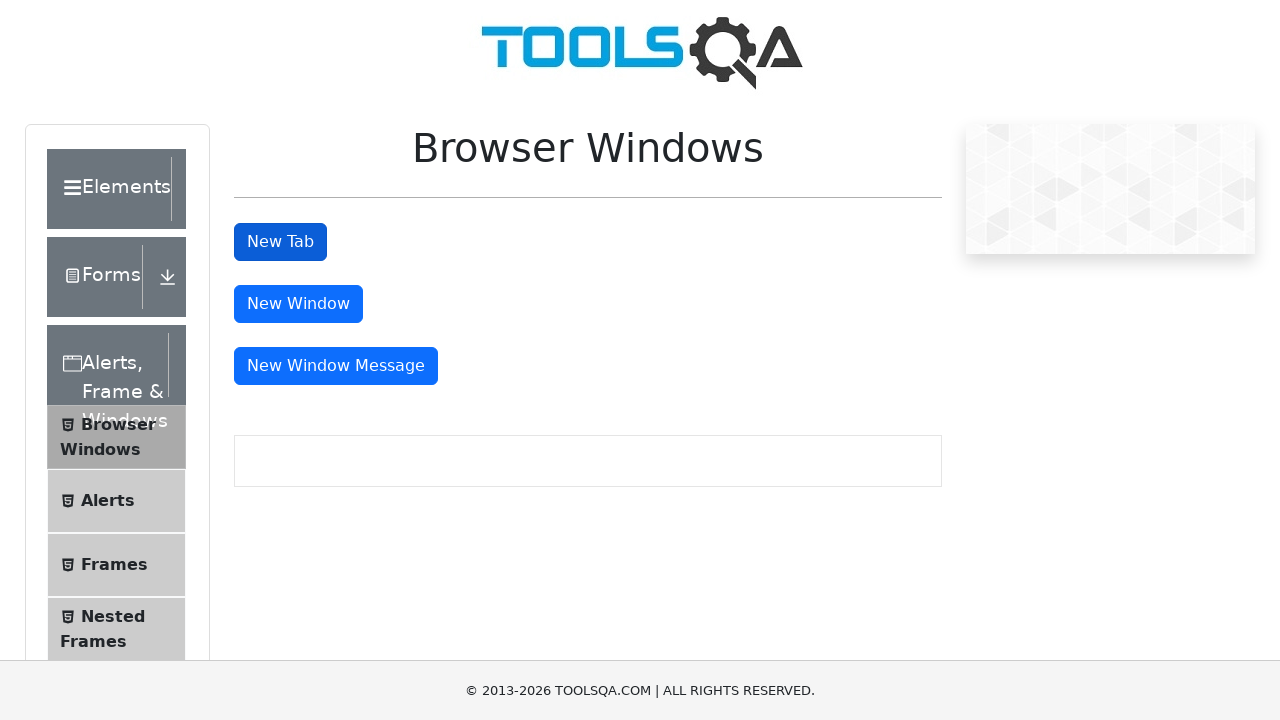

New tab opened and retrieved
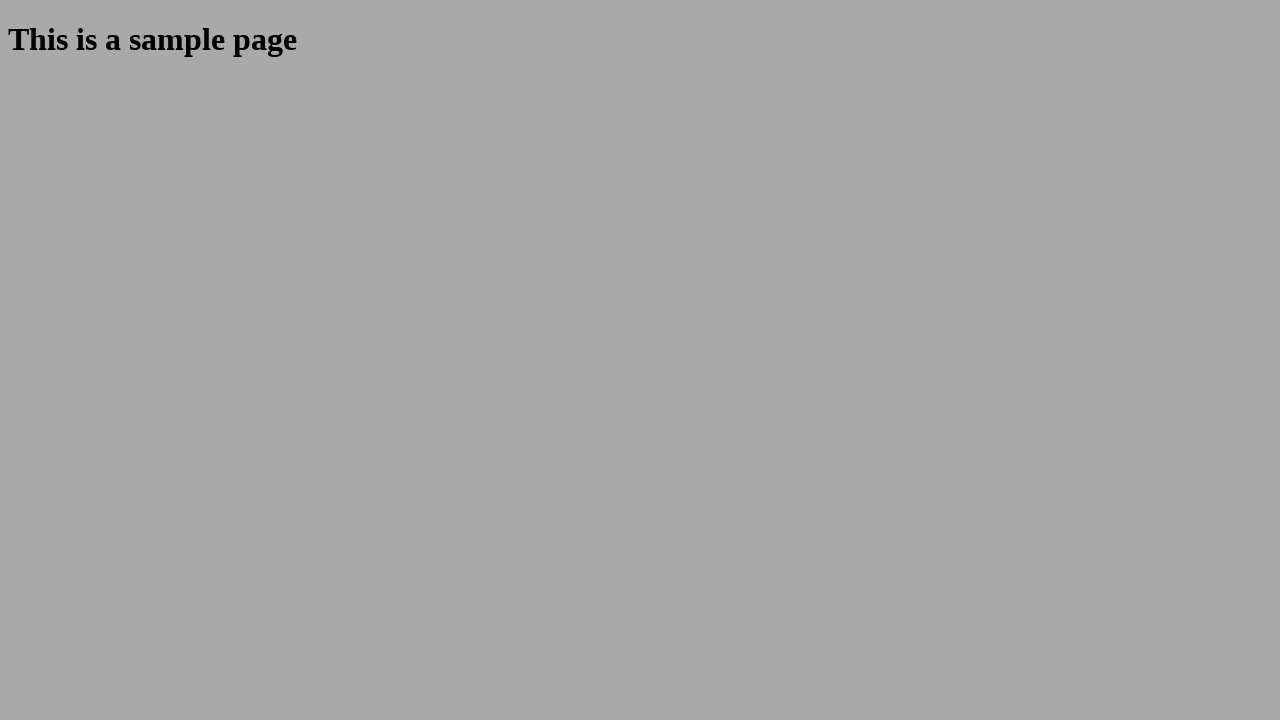

New tab page loaded successfully
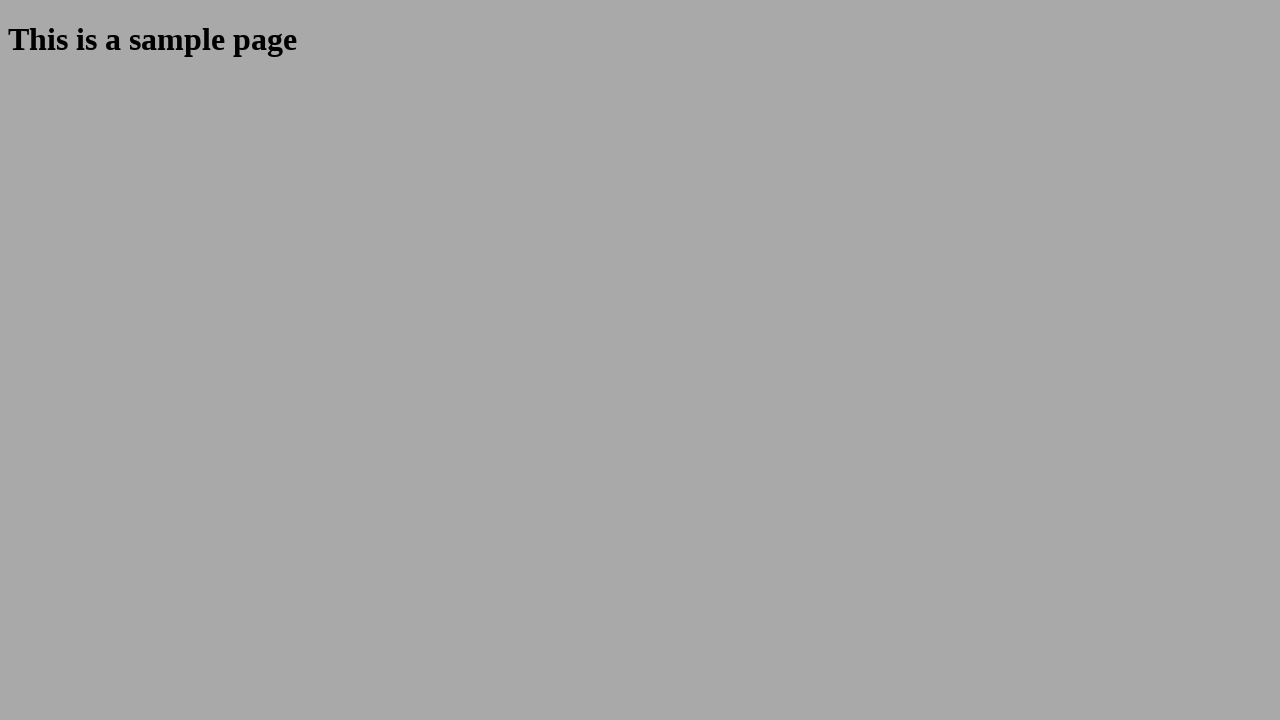

Sample heading element found on new tab
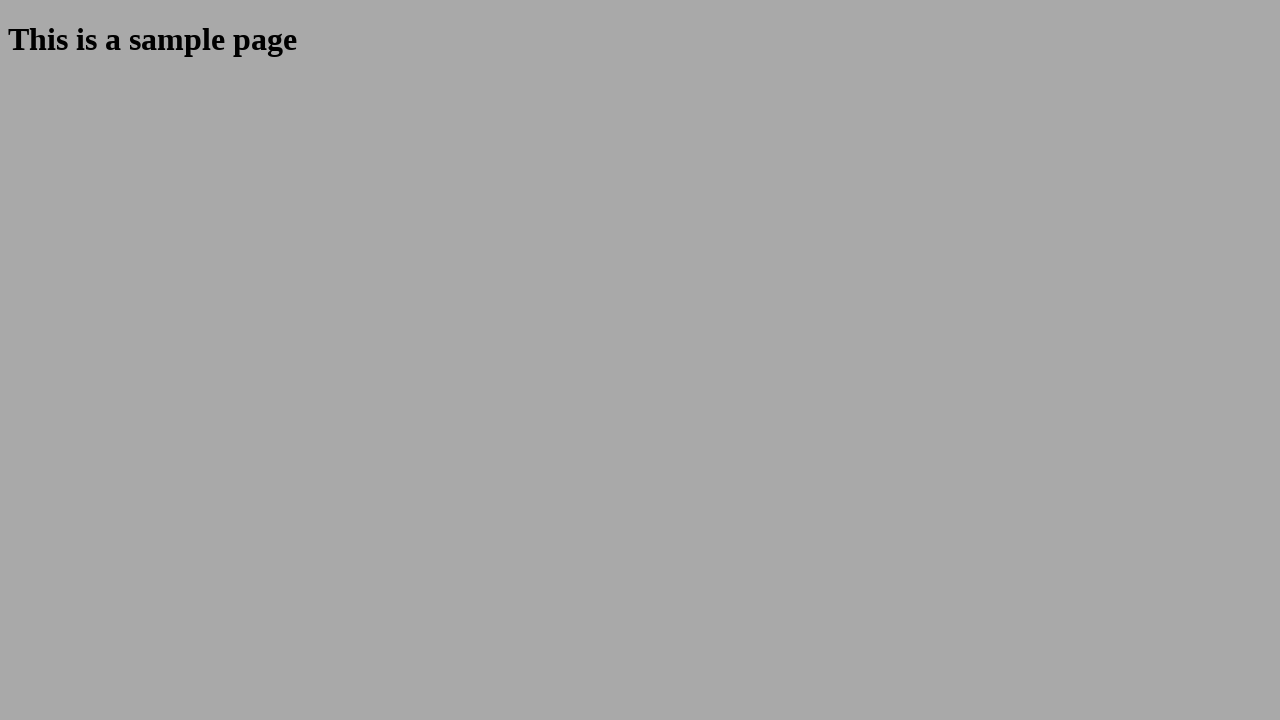

Retrieved heading text: 'This is a sample page'
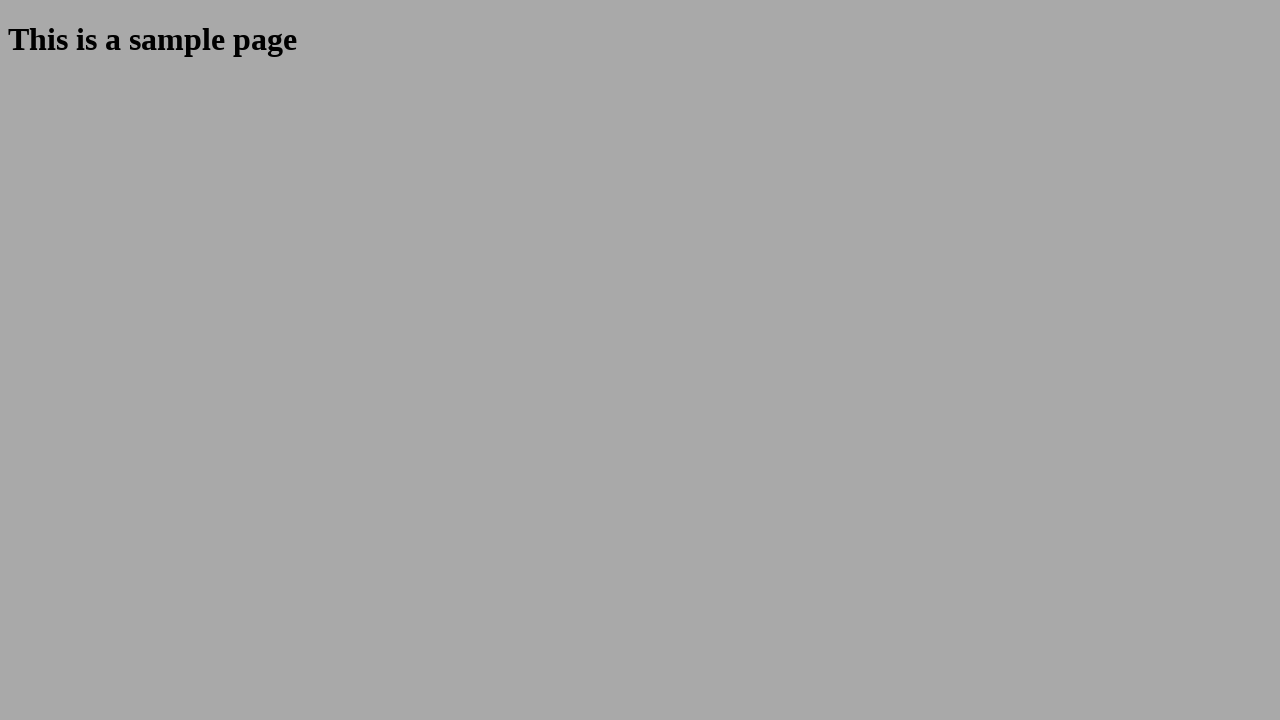

Verified heading text matches expected value 'This is a sample page'
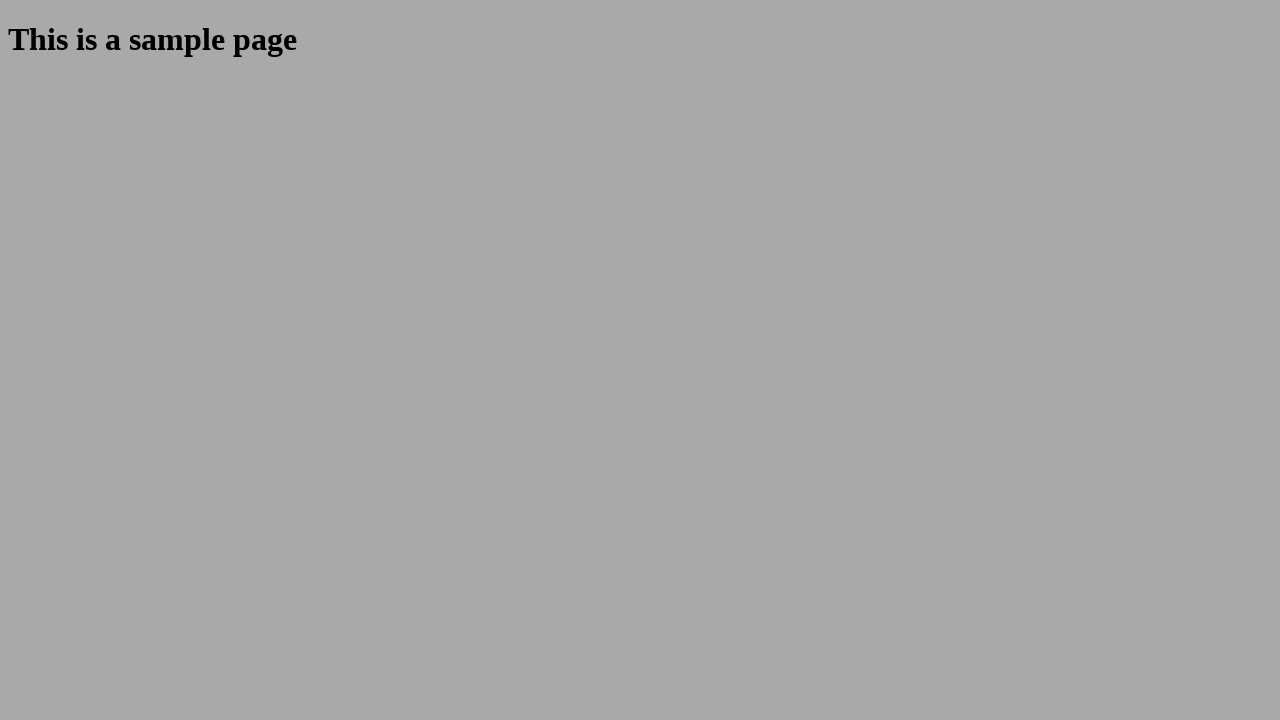

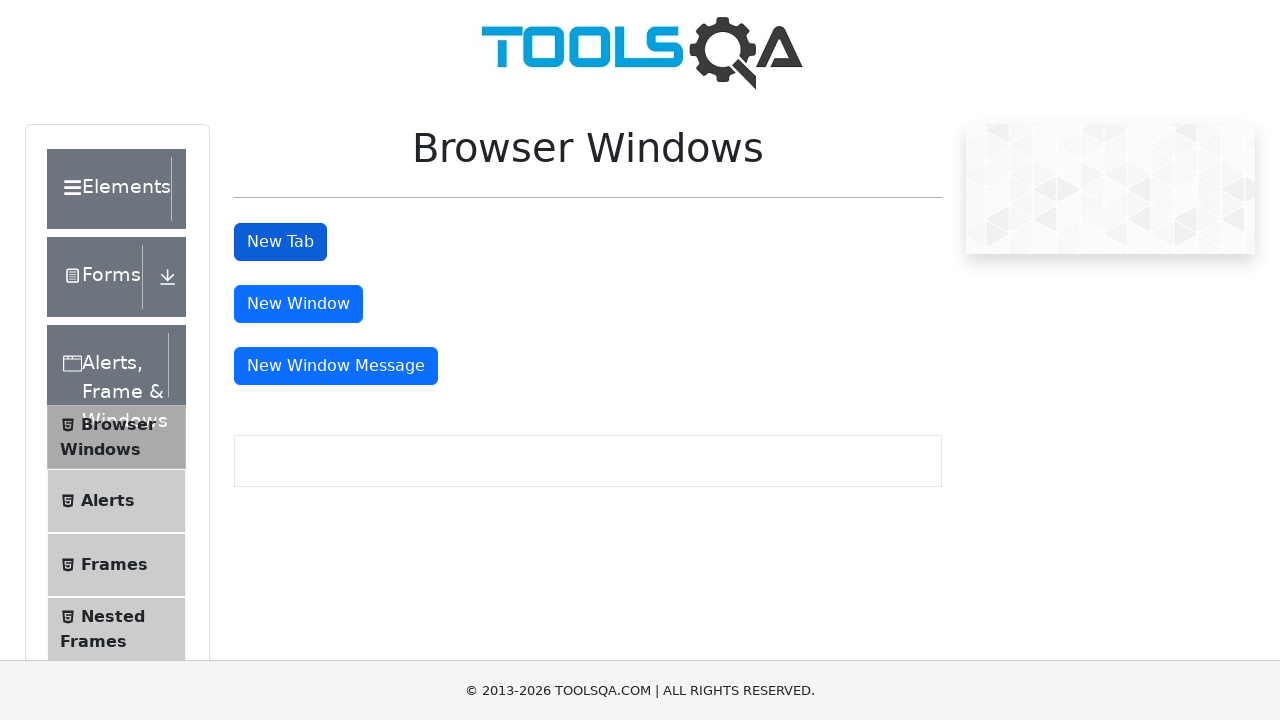